Tests static dropdown selection by selecting currency options using different methods (by index, visible text, and value)

Starting URL: https://rahulshettyacademy.com/dropdownsPractise/

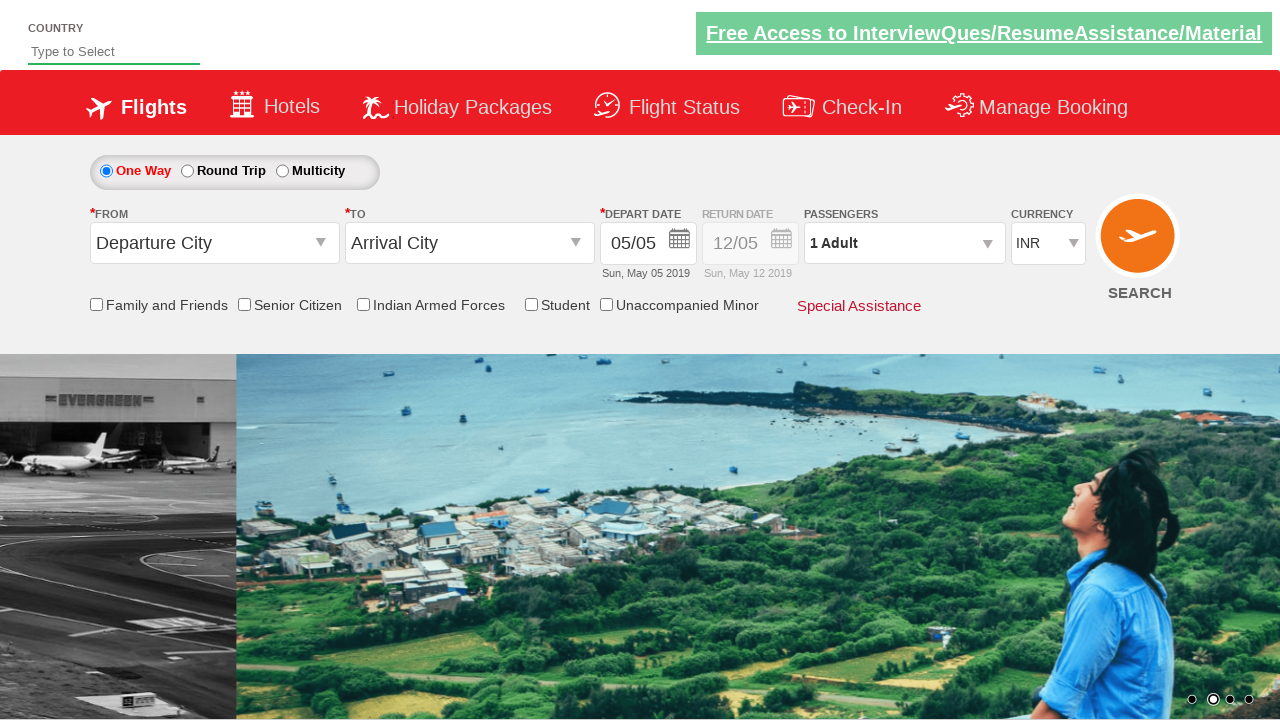

Currency dropdown selector loaded and ready
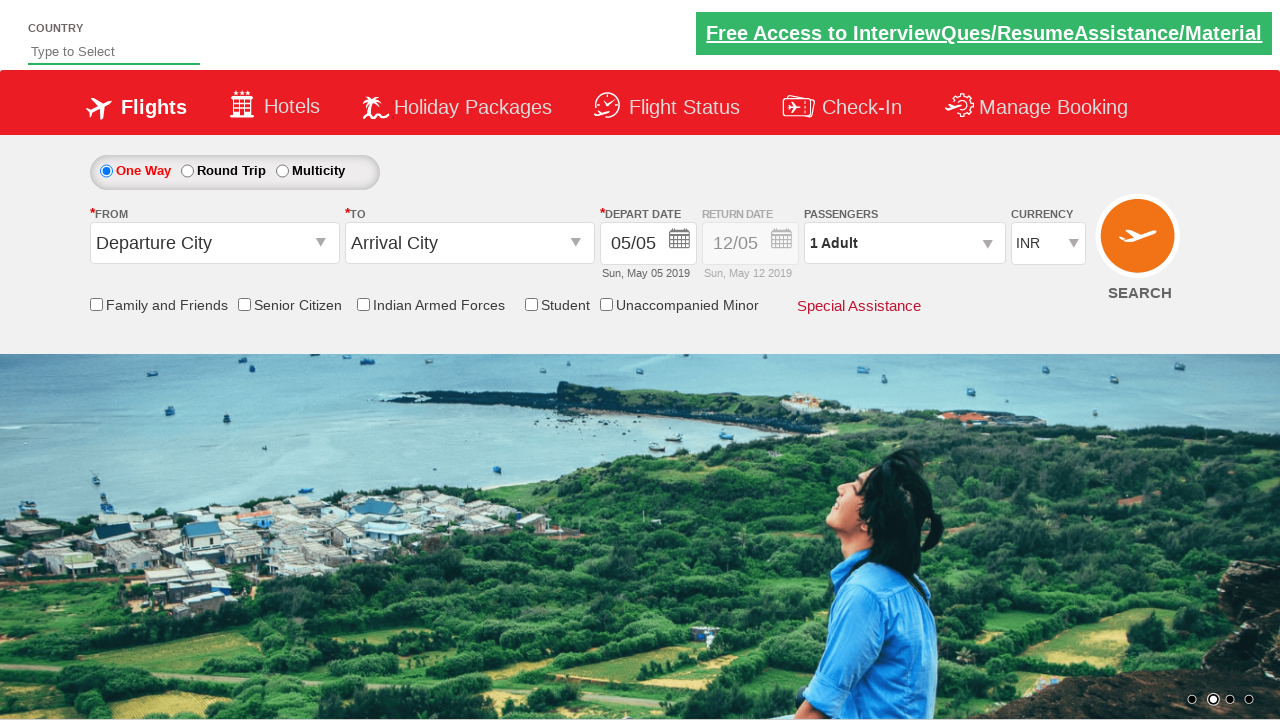

Selected currency by index 3 (4th option) on #ctl00_mainContent_DropDownListCurrency
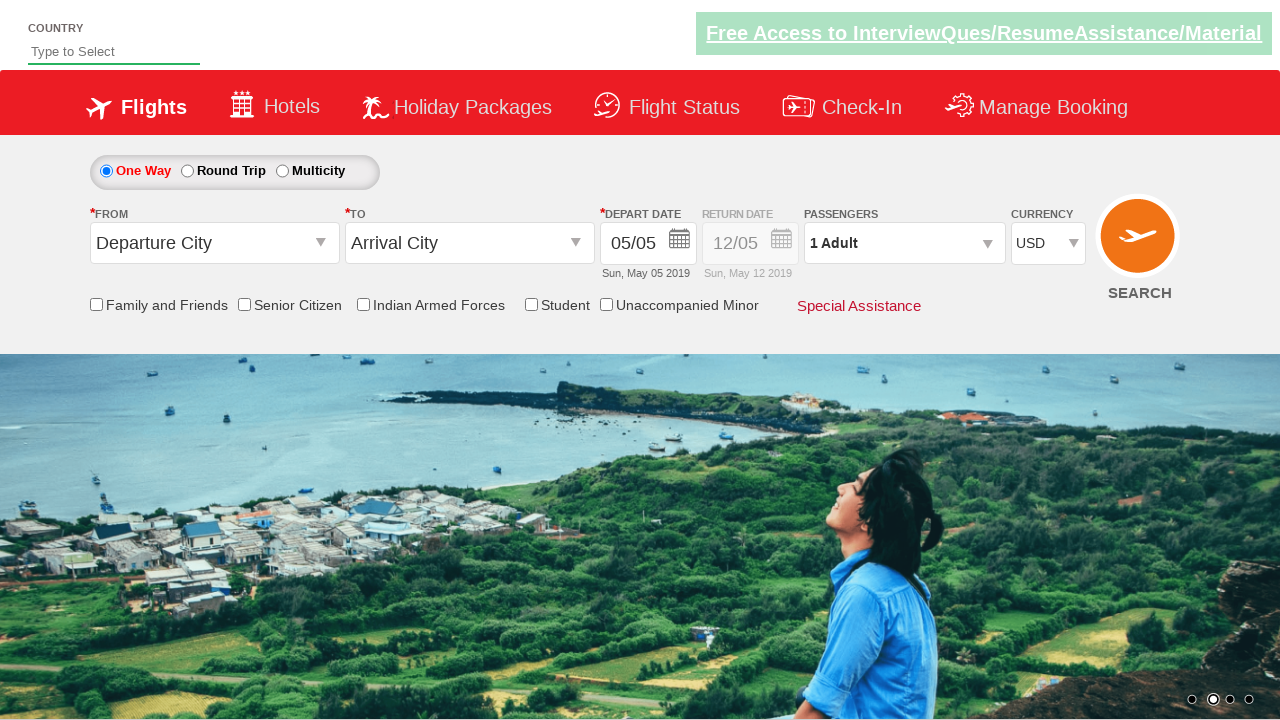

Selected currency by visible text 'AED' on #ctl00_mainContent_DropDownListCurrency
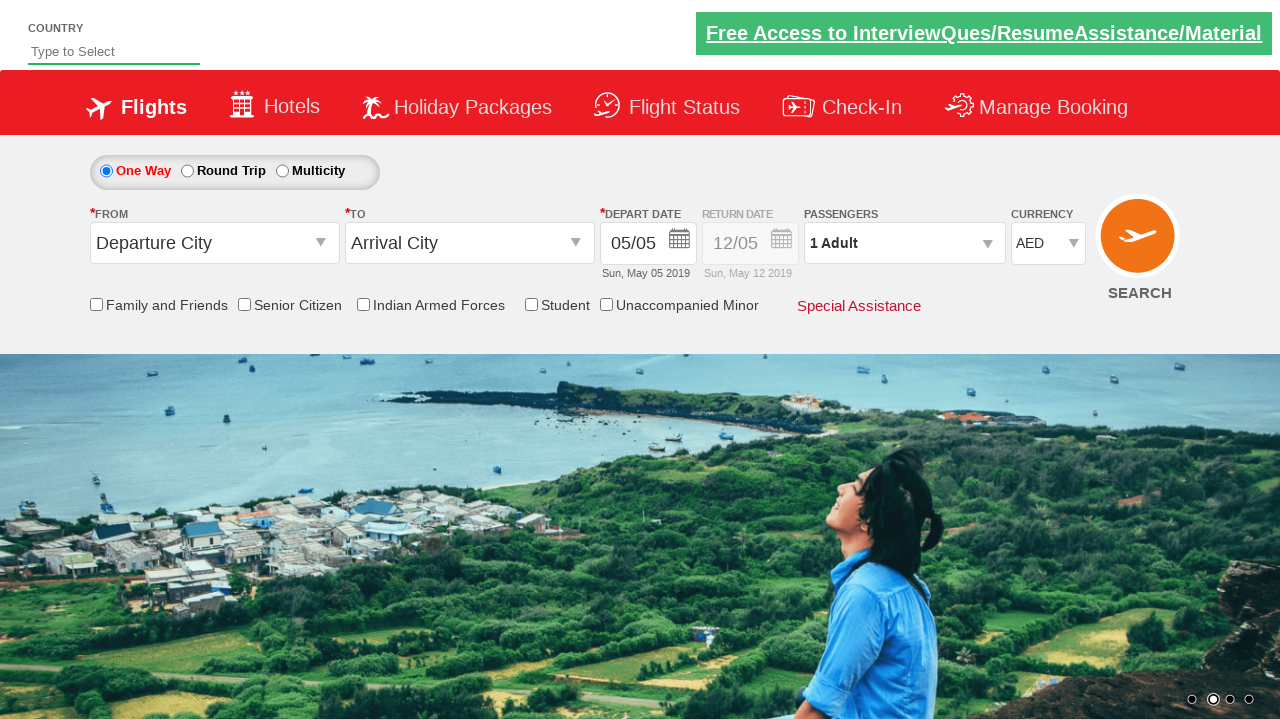

Selected currency by value 'INR' on #ctl00_mainContent_DropDownListCurrency
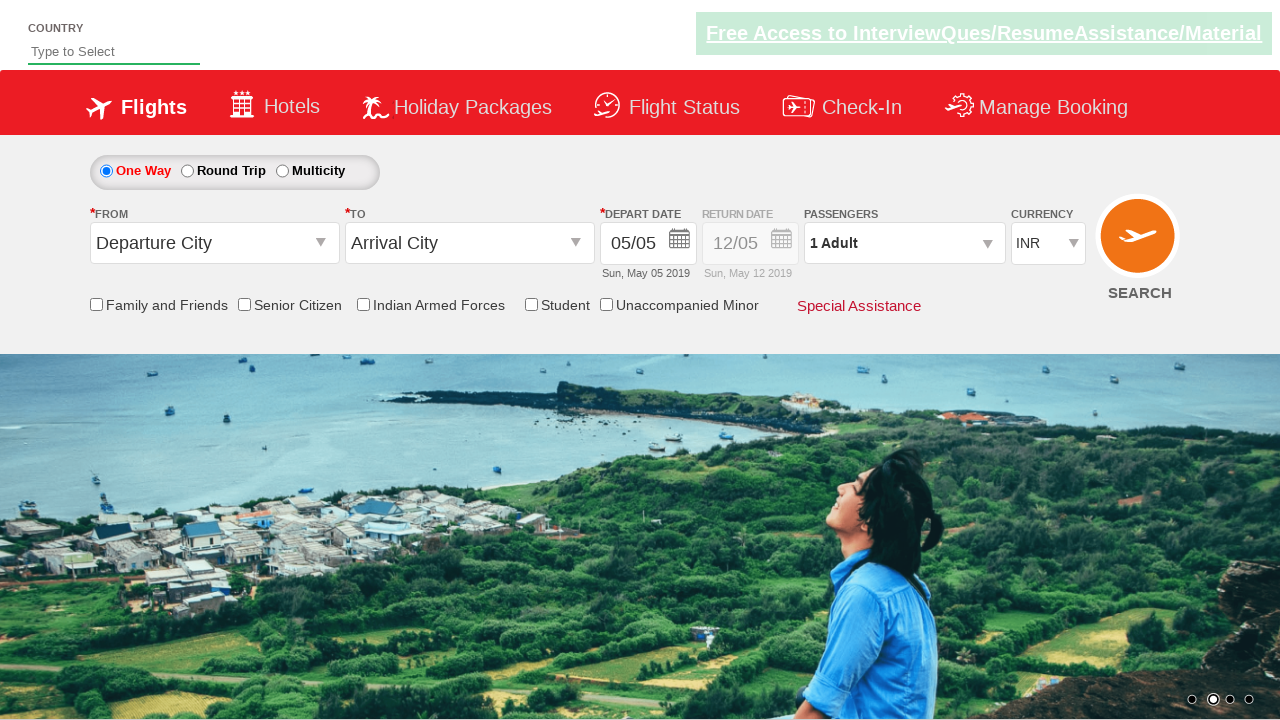

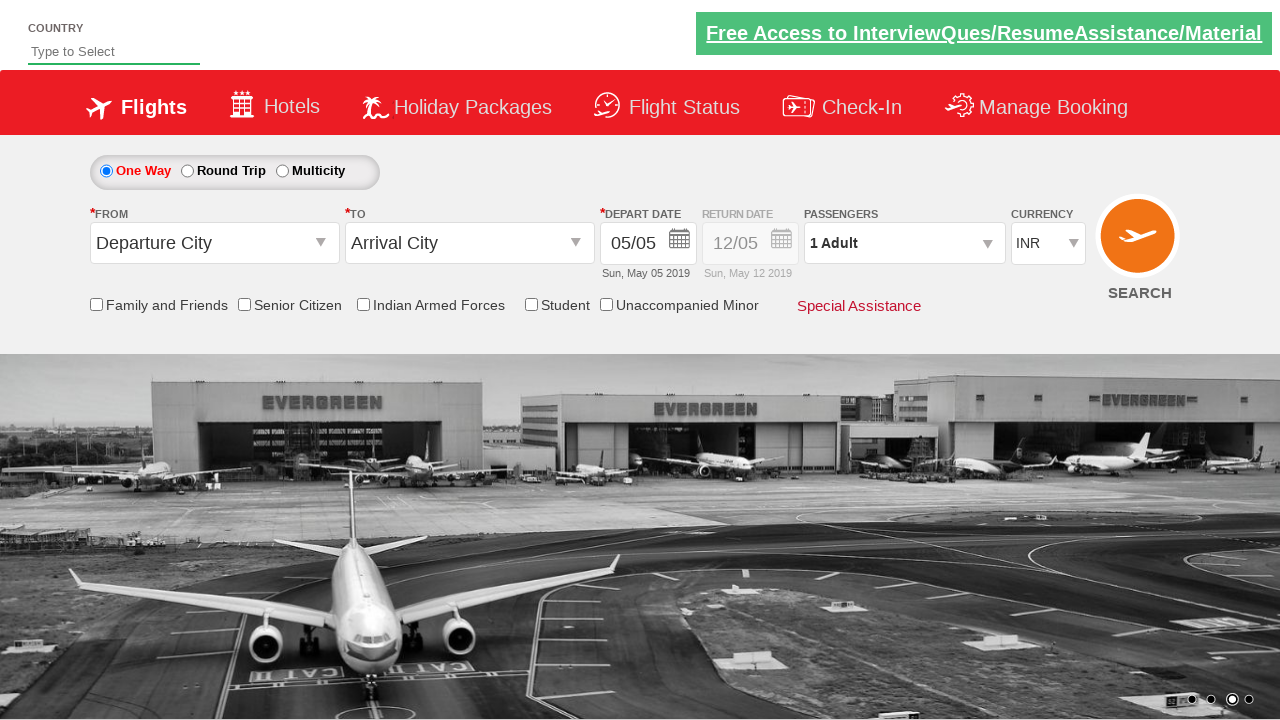